Tests the links page on DemoQA by waiting for links to load and then clicking on the "moved" link element to verify link navigation functionality.

Starting URL: https://demoqa.com/links

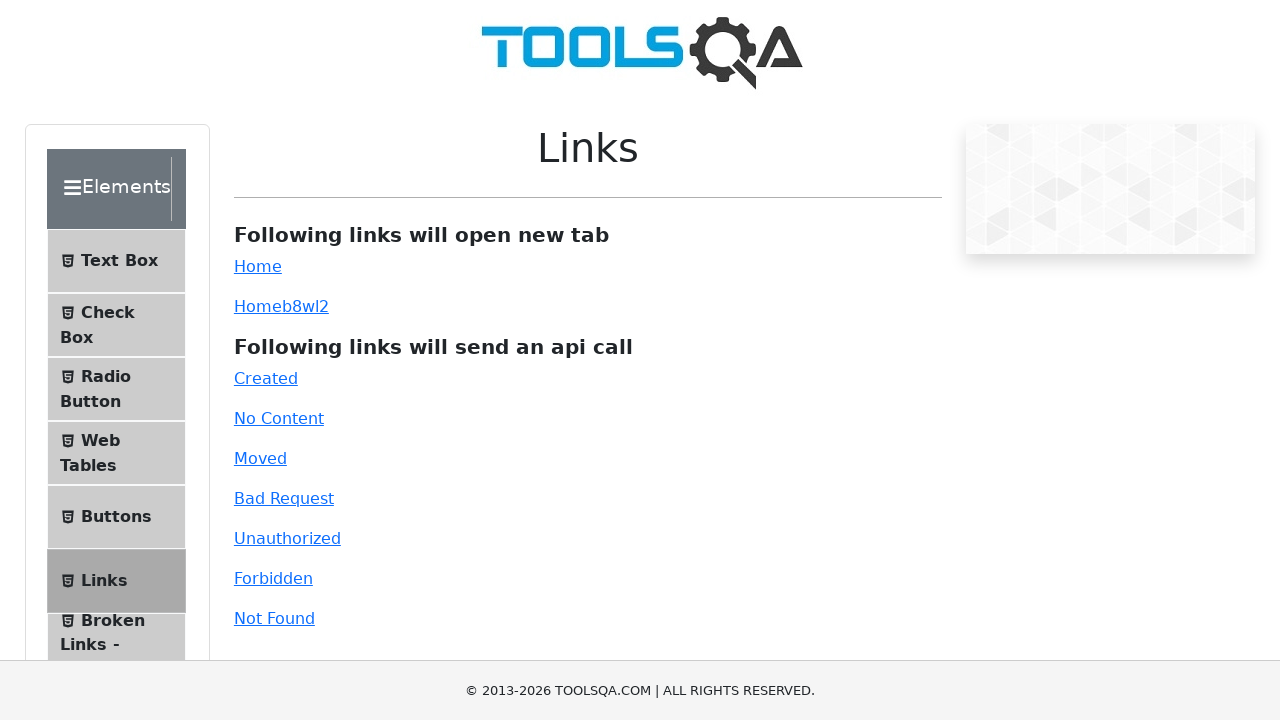

Waited for links to load on the page
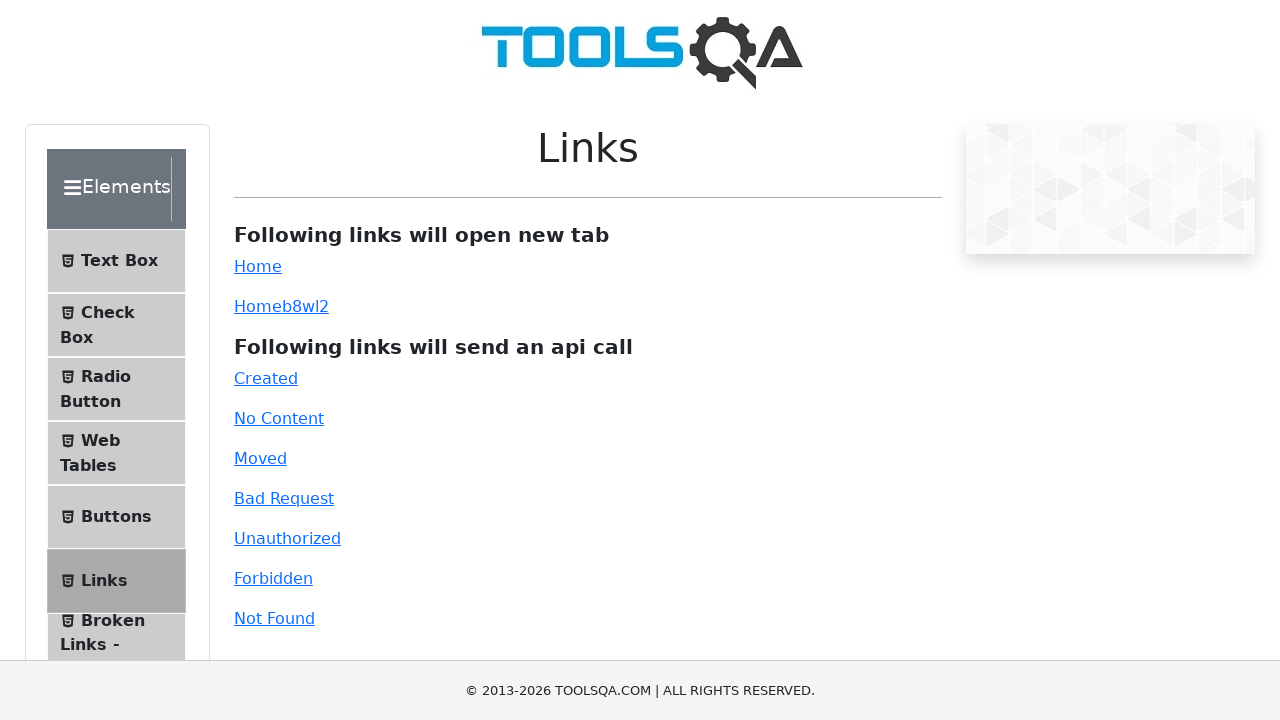

Located all link elements on the page
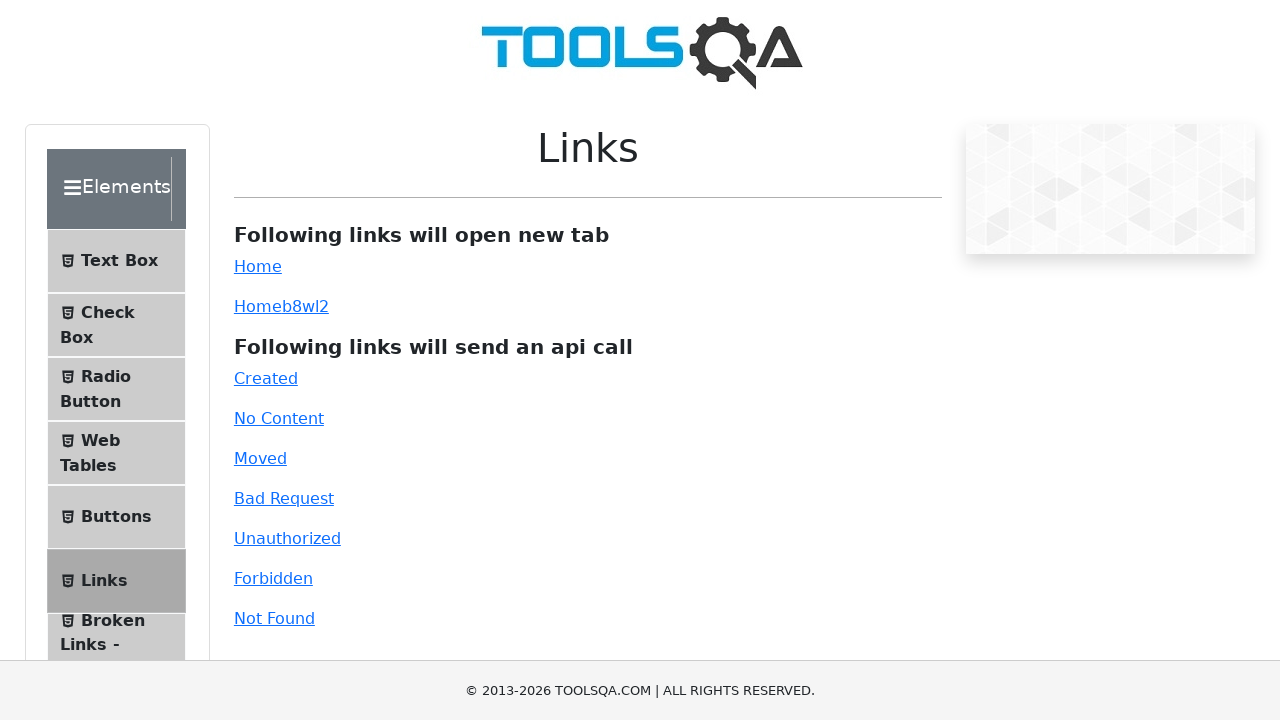

First link element is ready
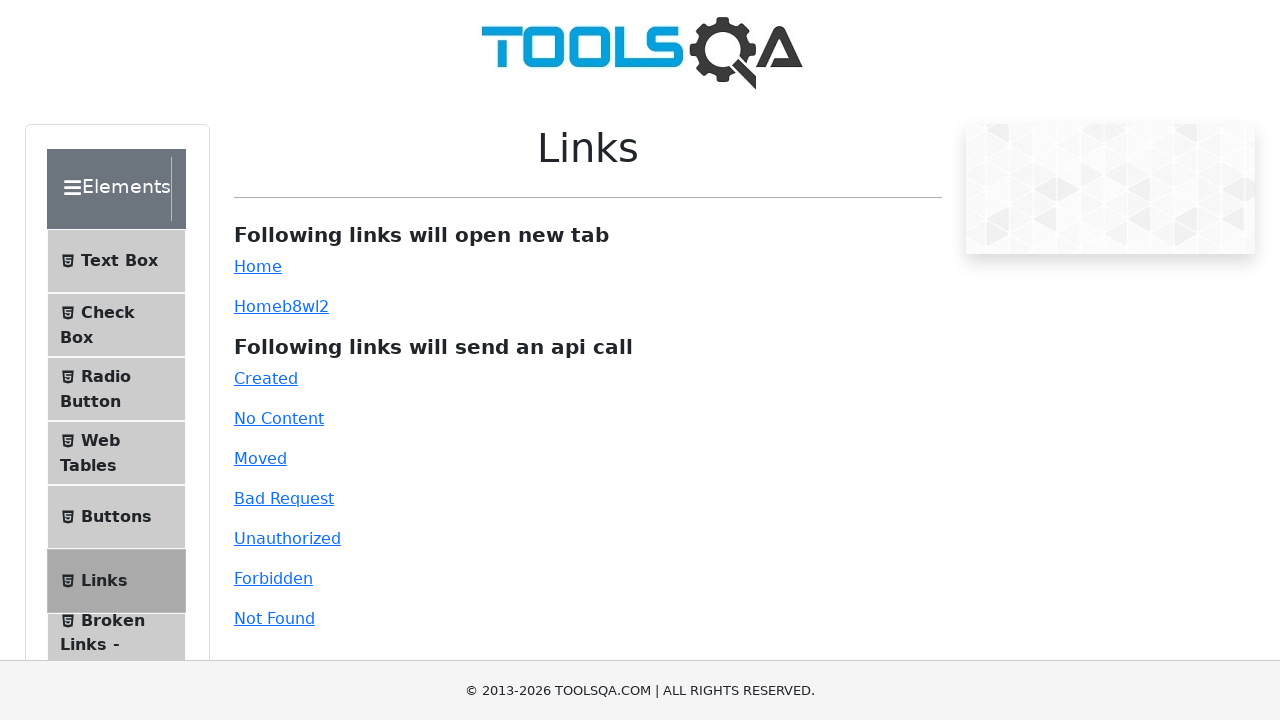

Located the 'moved' link element
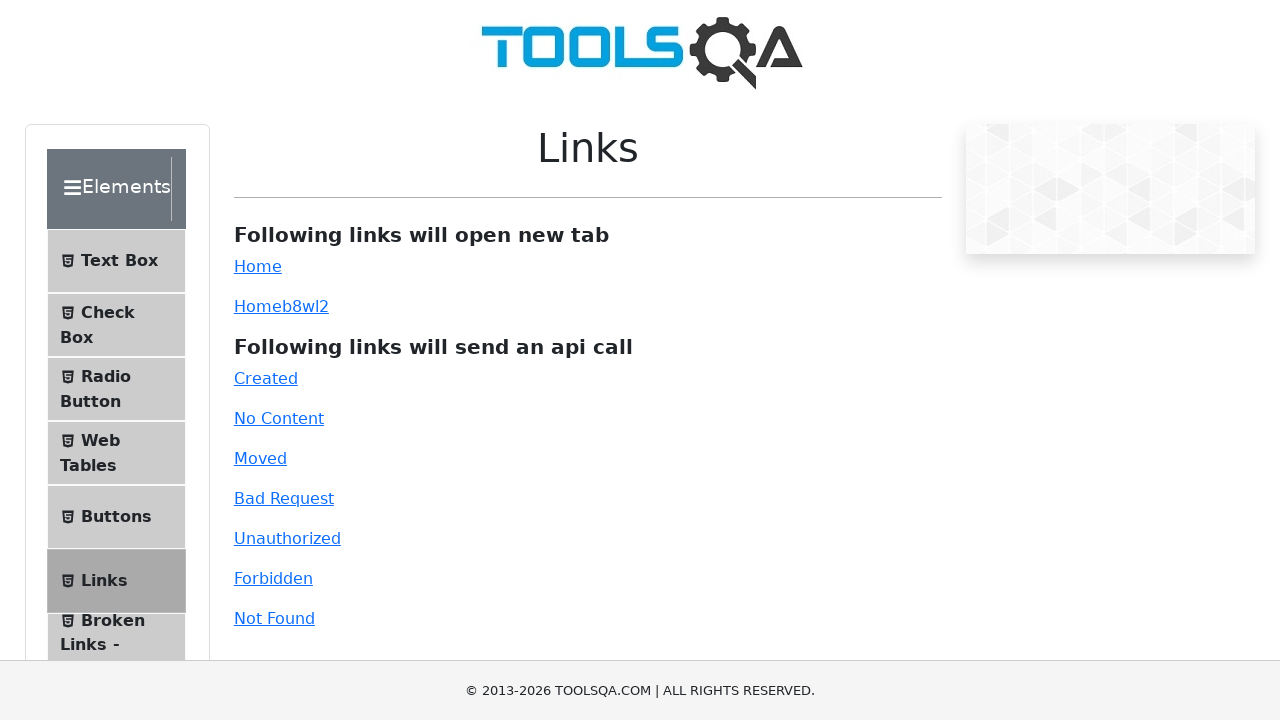

Pressed Enter on the 'moved' link to navigate on #moved
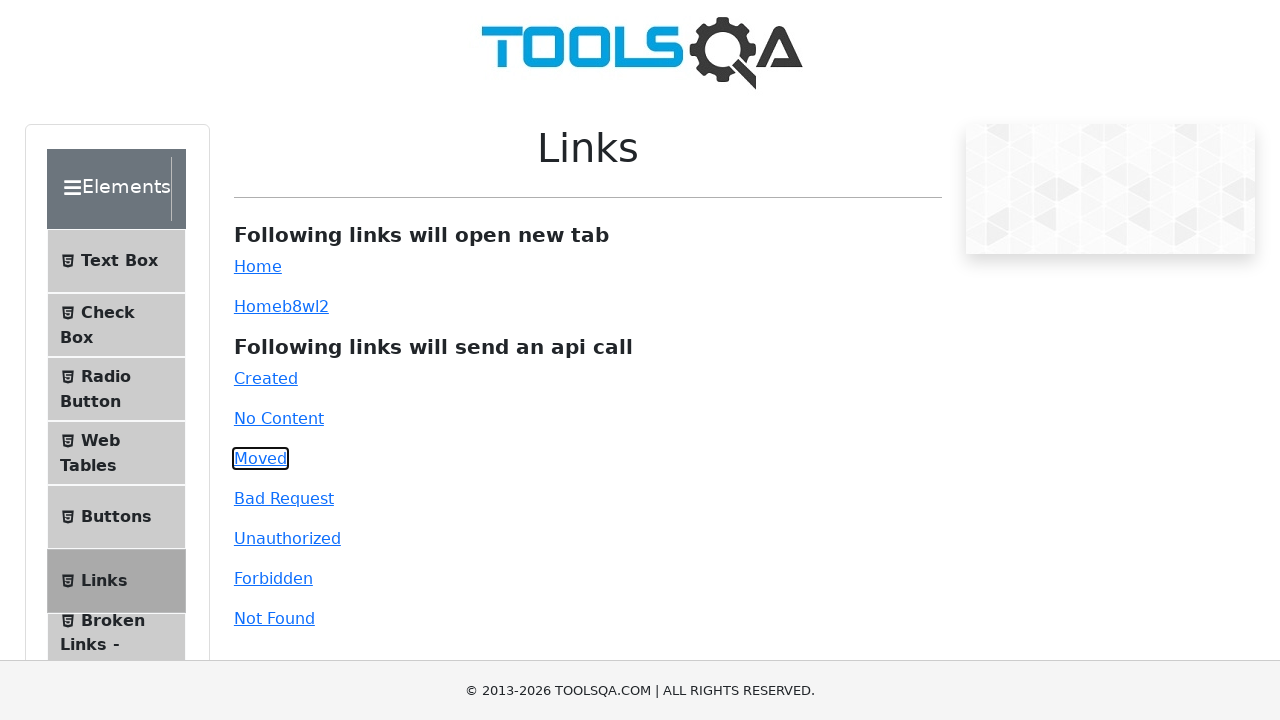

Waited 2 seconds for navigation to complete
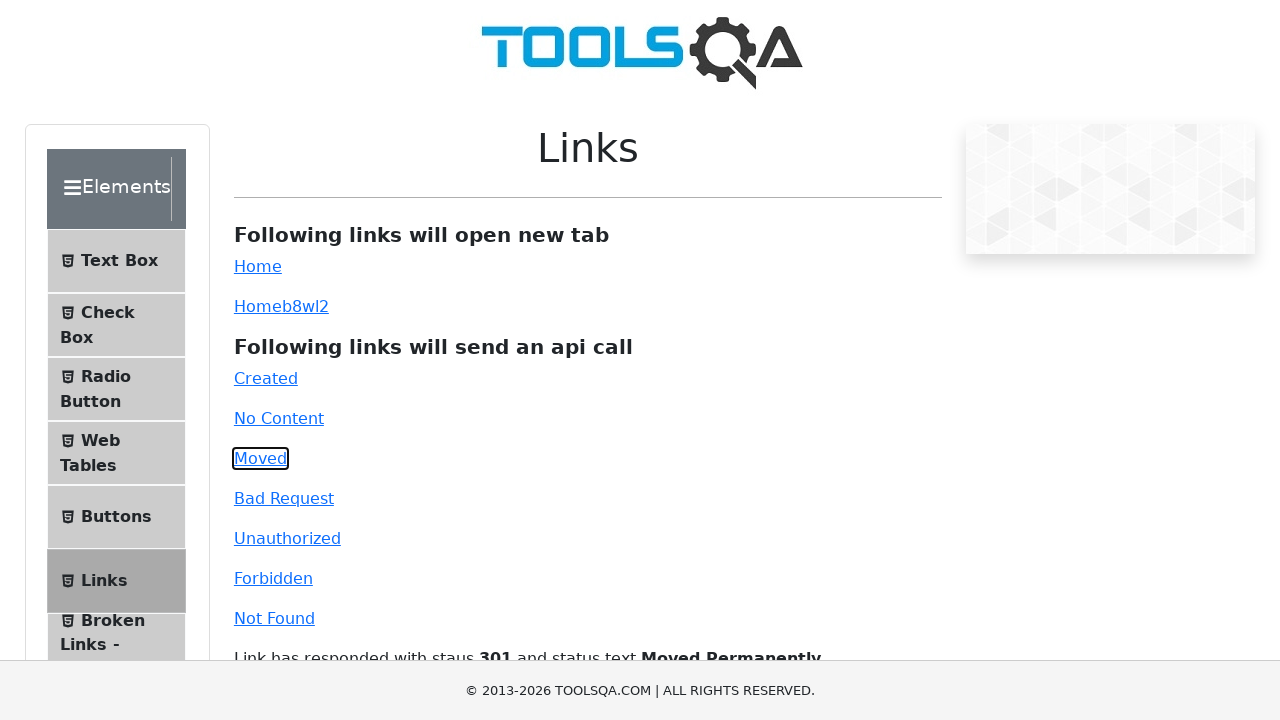

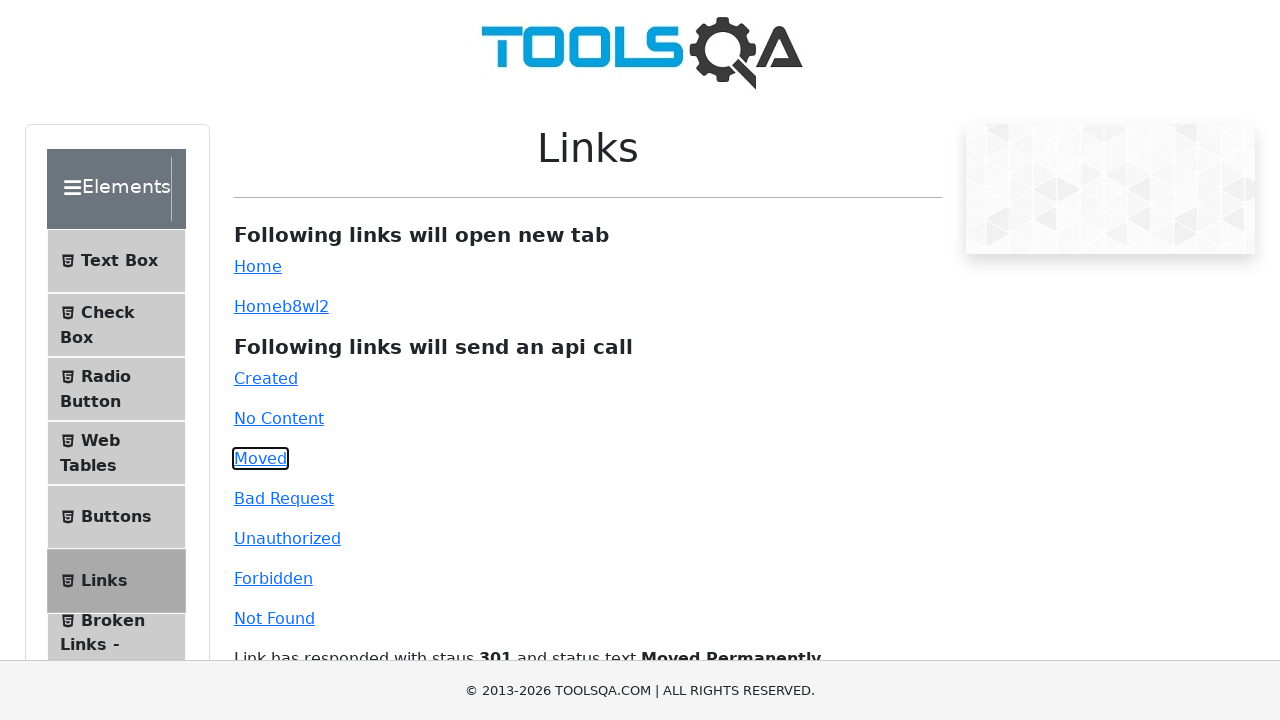